Tests browser window handling by clicking a link that opens a new window, switching to the child window, verifying content, then switching back to the parent window and verifying its content.

Starting URL: https://the-internet.herokuapp.com/windows

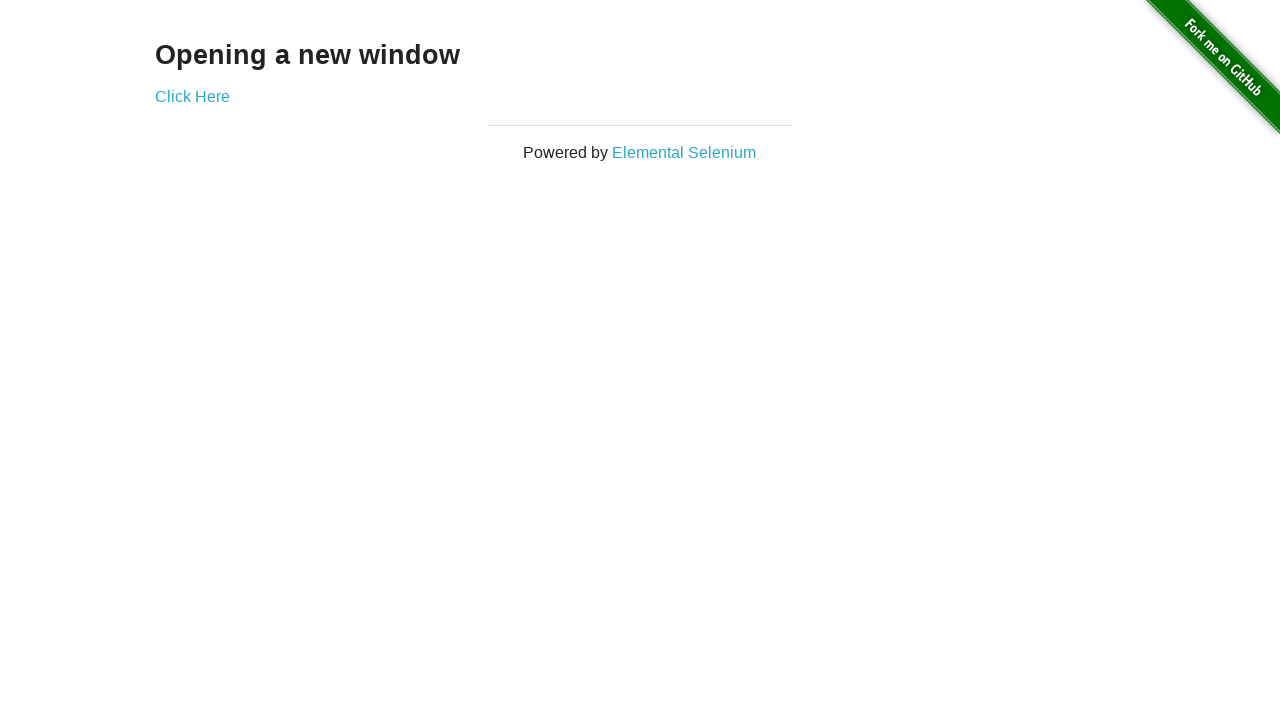

Clicked 'Click Here' link to open new window at (192, 96) on a:has-text('Click Here')
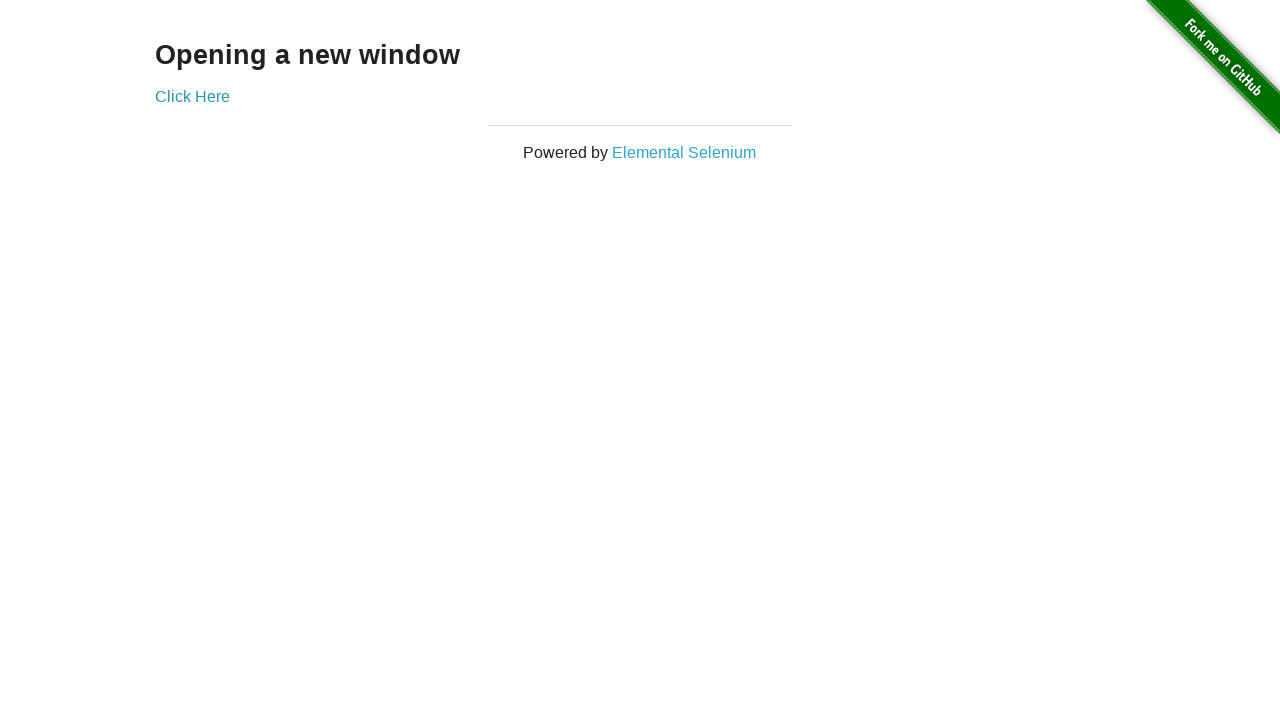

Captured new child window page object
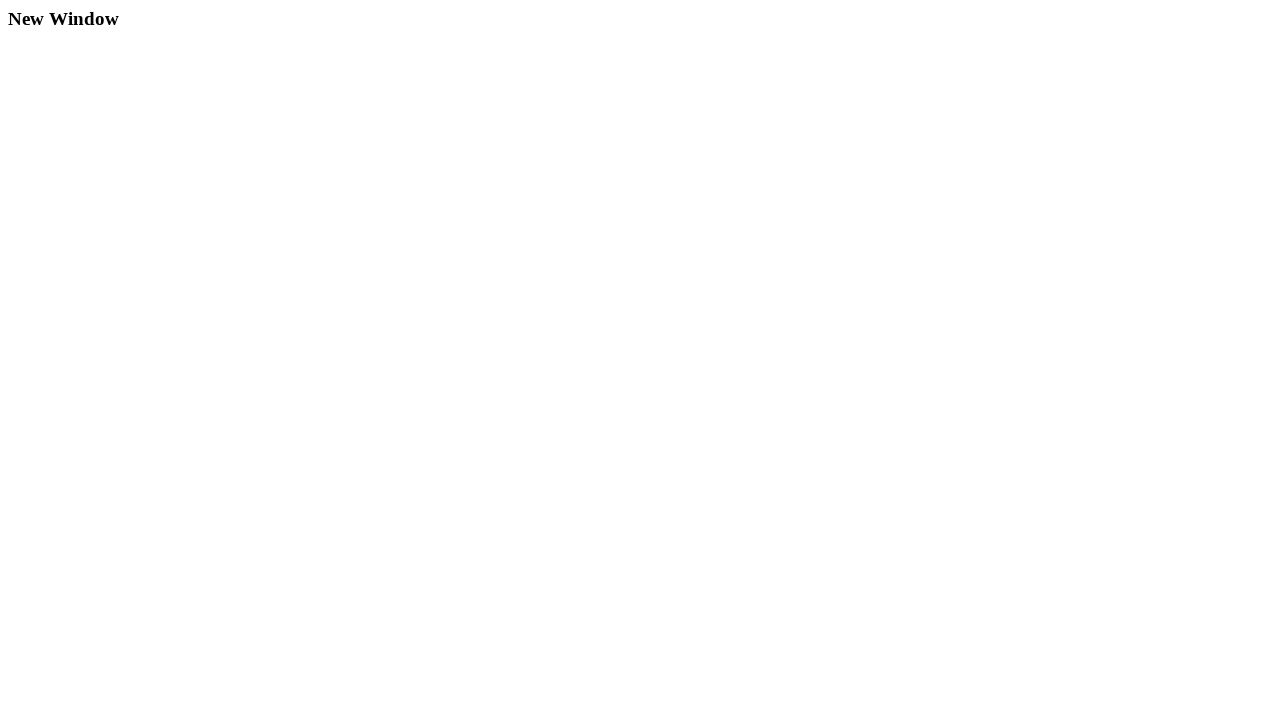

Waited for h3 element to load in child window
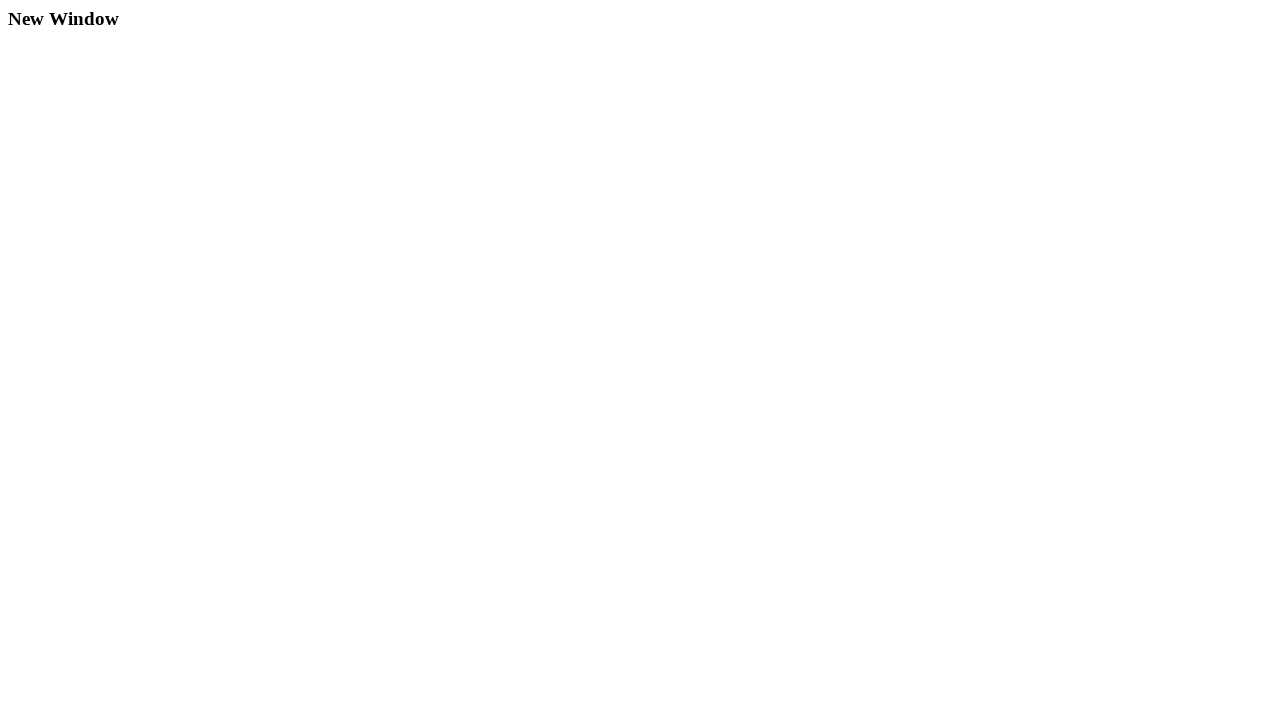

Brought parent window back to front
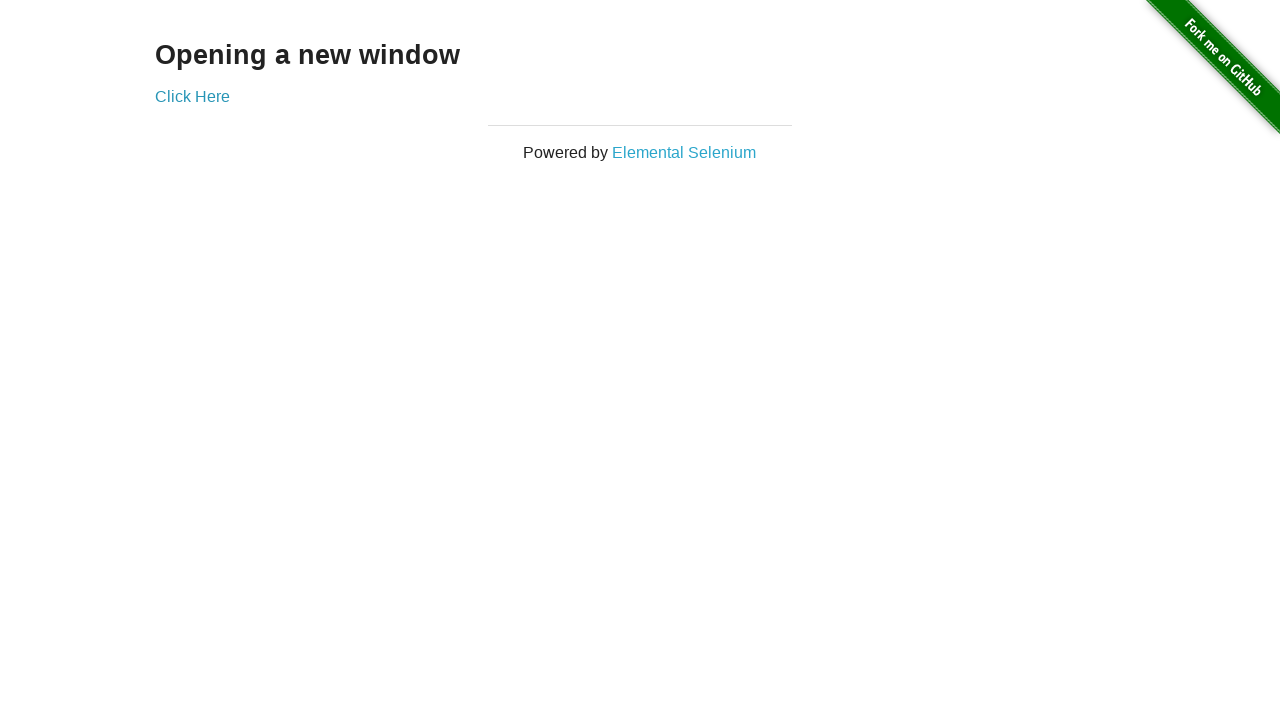

Verified h3 element still present in parent window
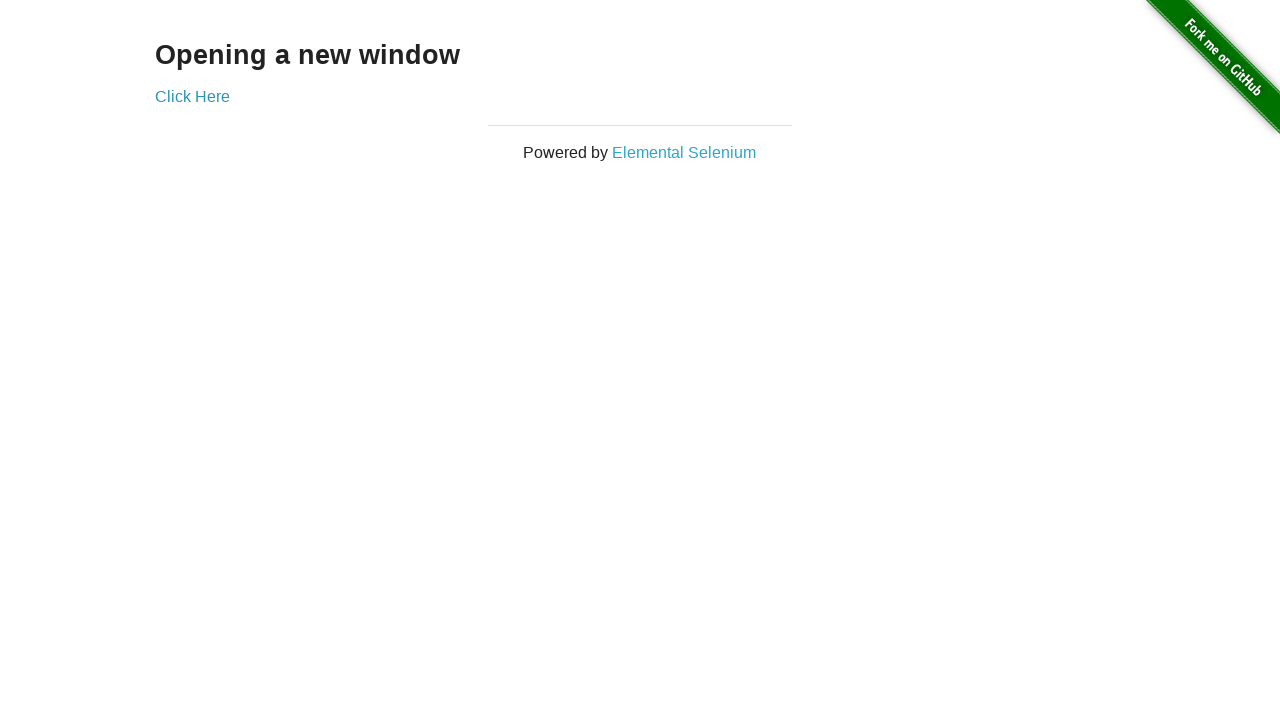

Closed child window
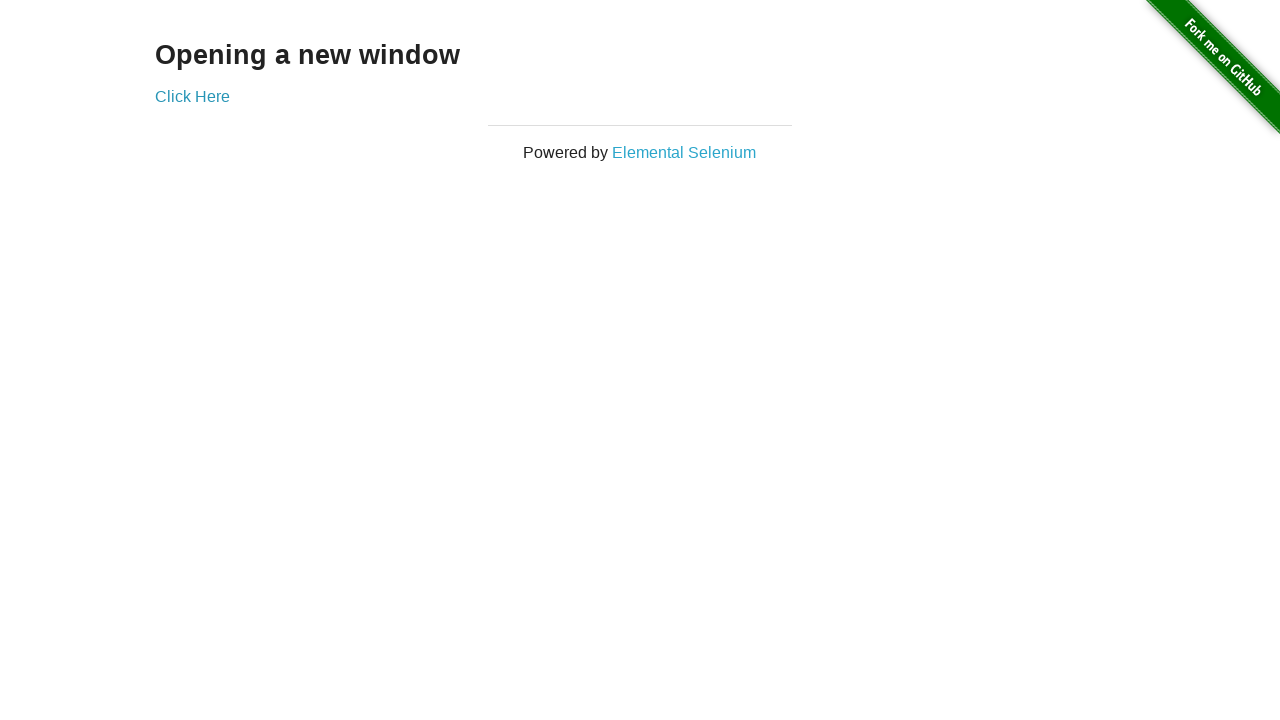

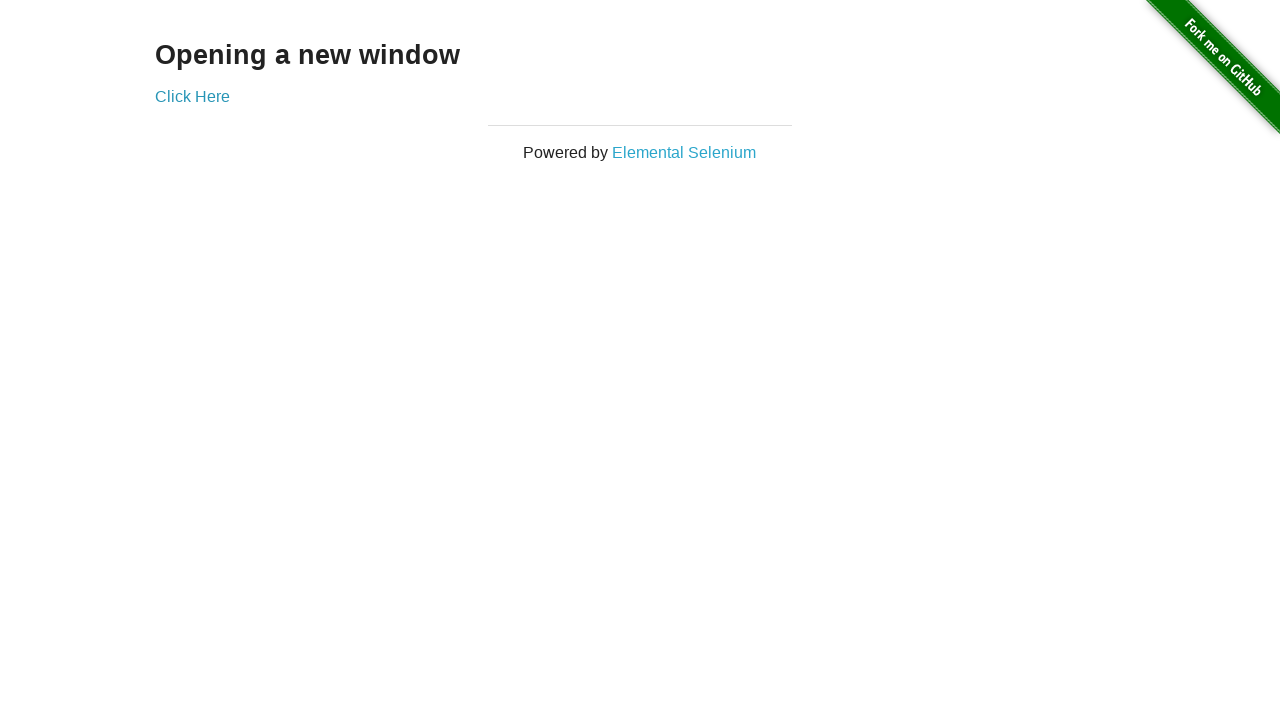